Tests multi-tab/window handling by clicking buttons that open new tabs, switching between tabs, and verifying content on each tab.

Starting URL: https://v1.training-support.net/selenium/tab-opener

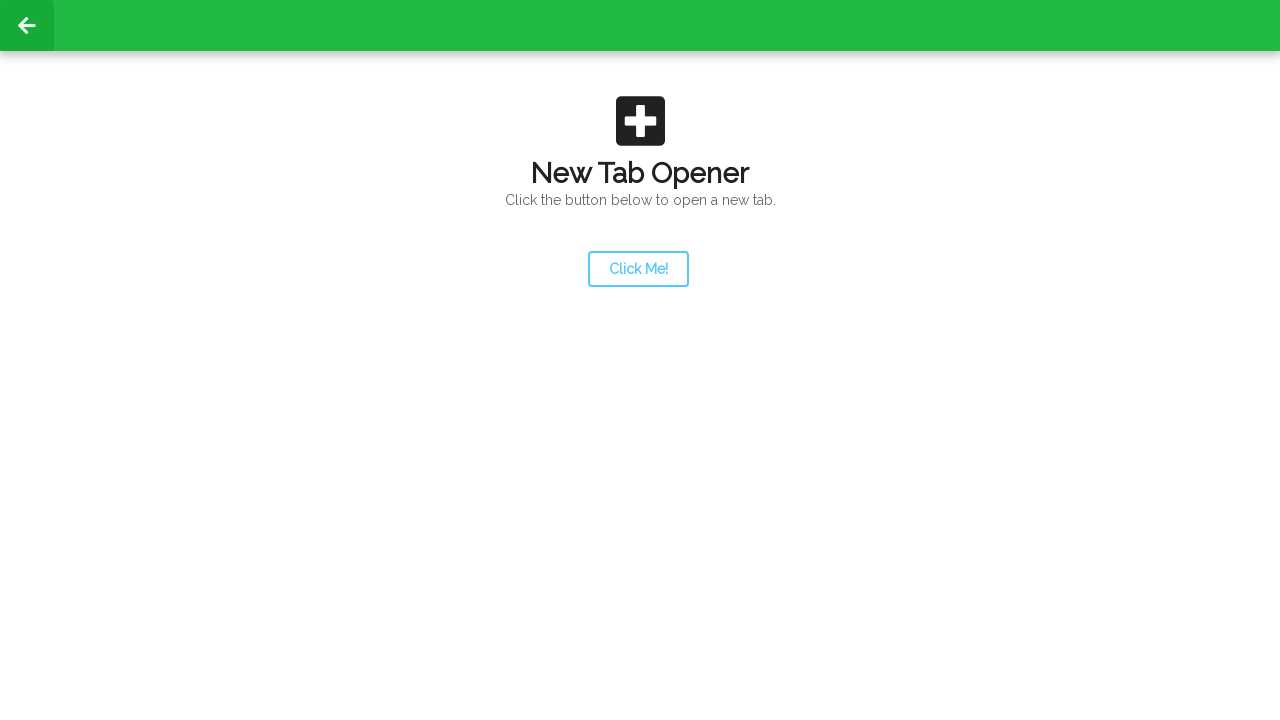

Clicked launcher button to open a new tab at (638, 269) on #launcher
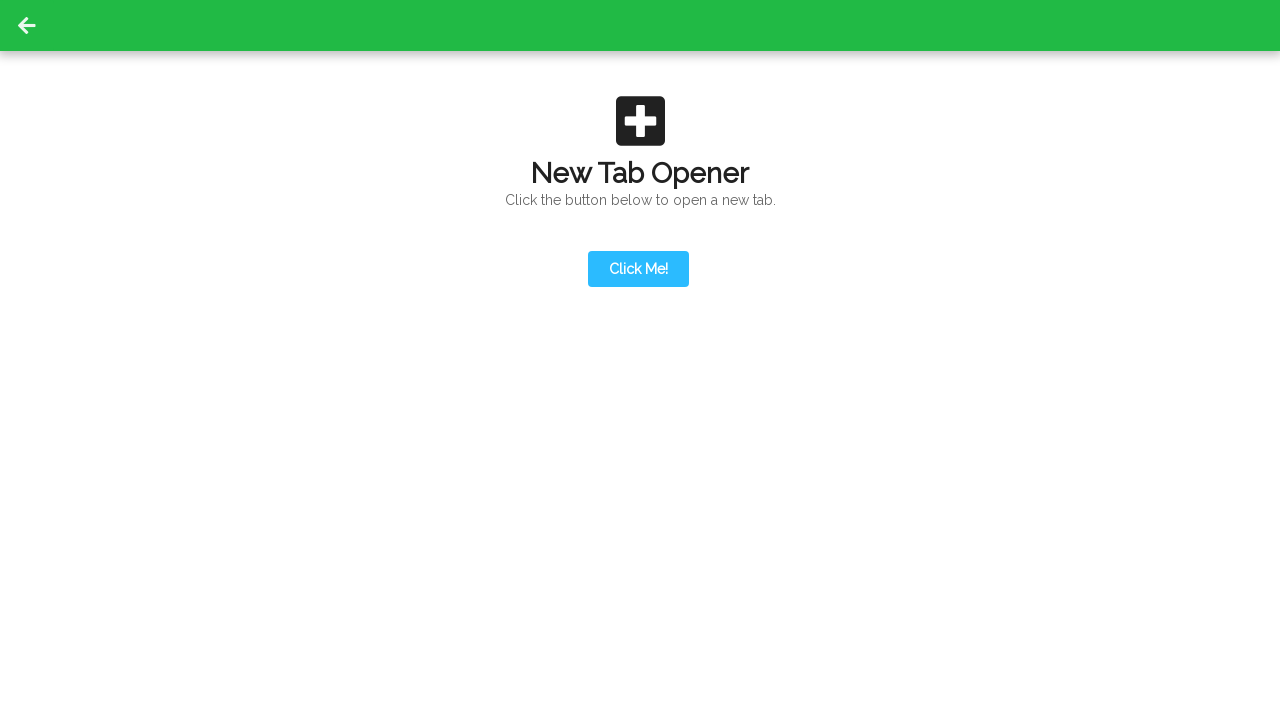

Captured new page/tab from context
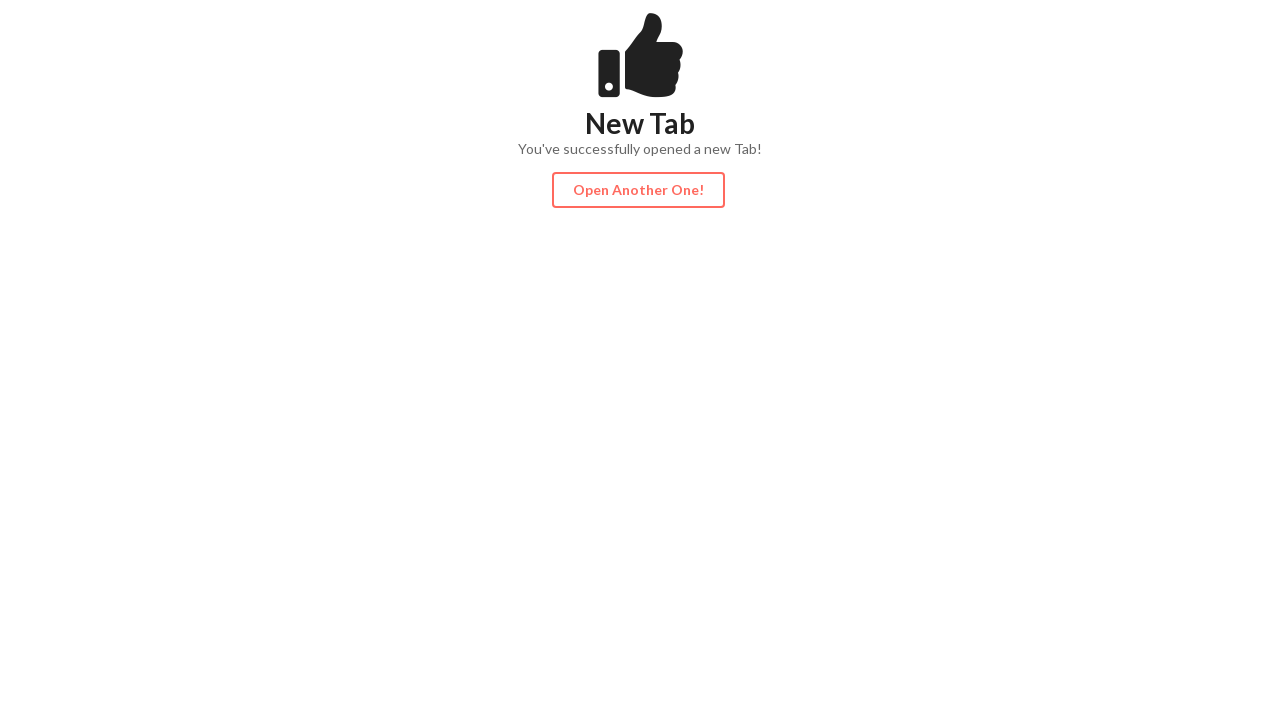

Waited for new tab to fully load
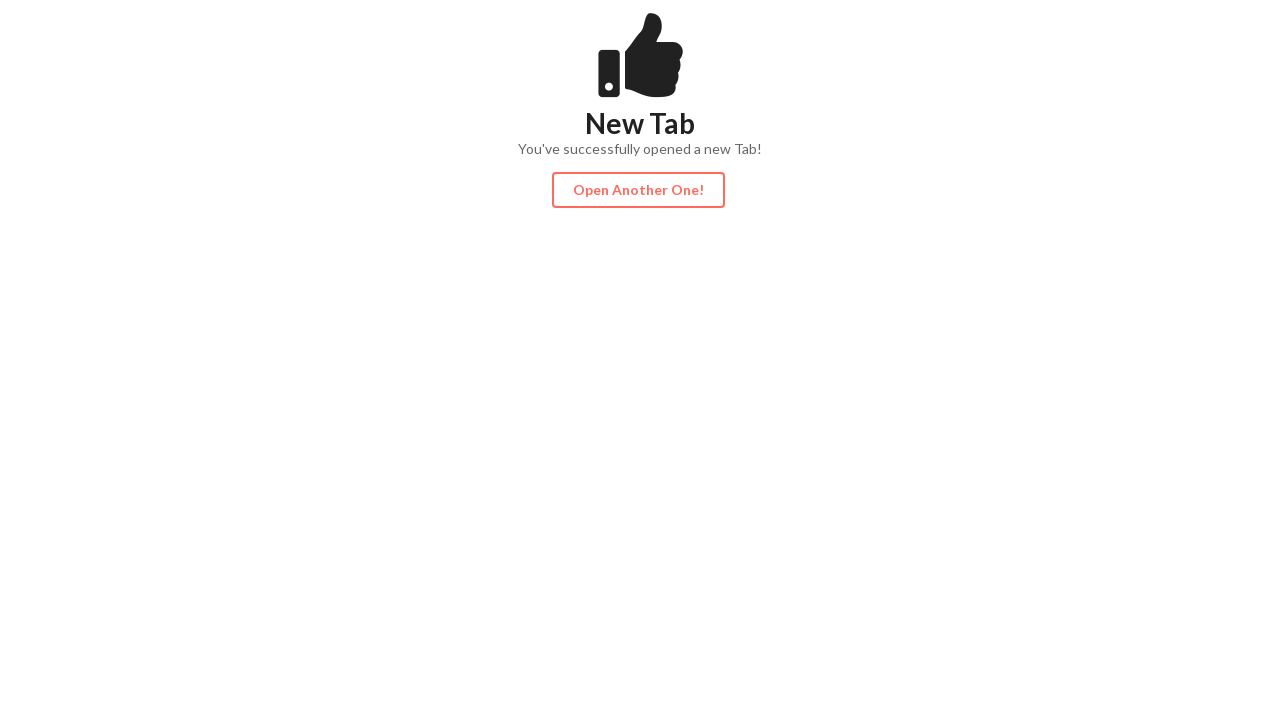

Content element appeared on new tab
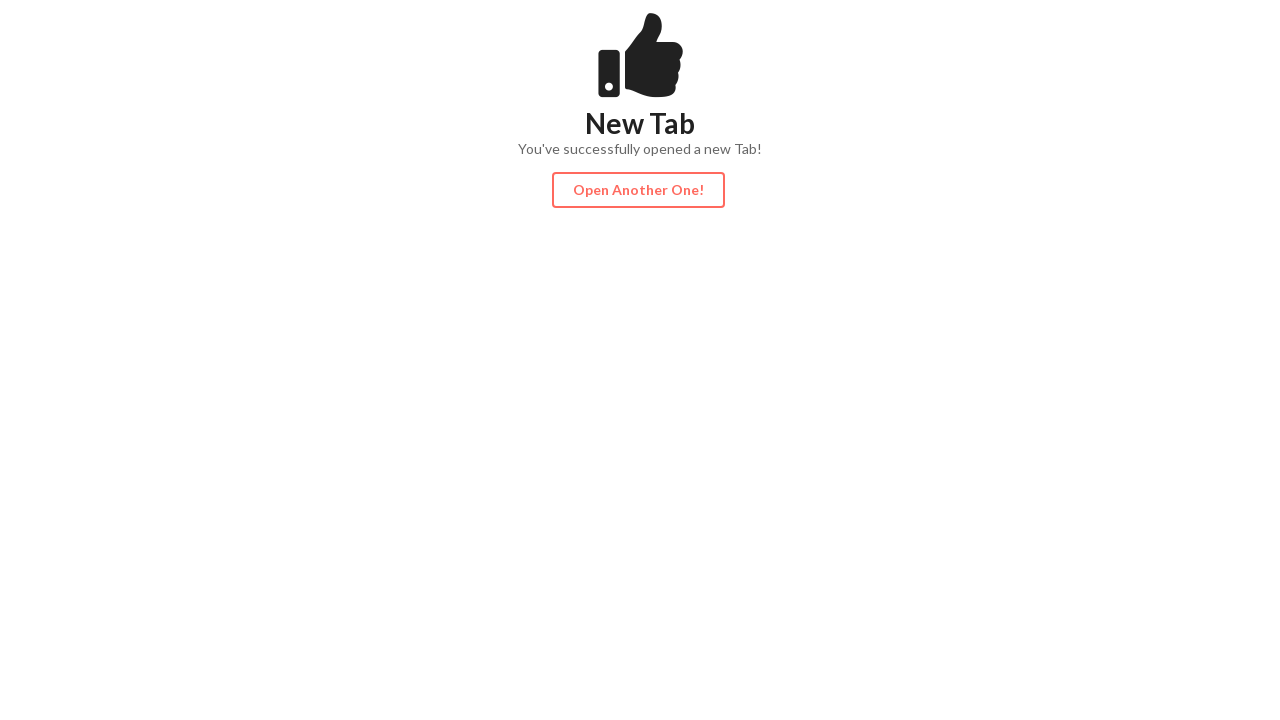

Clicked action button on second tab to open third tab at (638, 190) on #actionButton
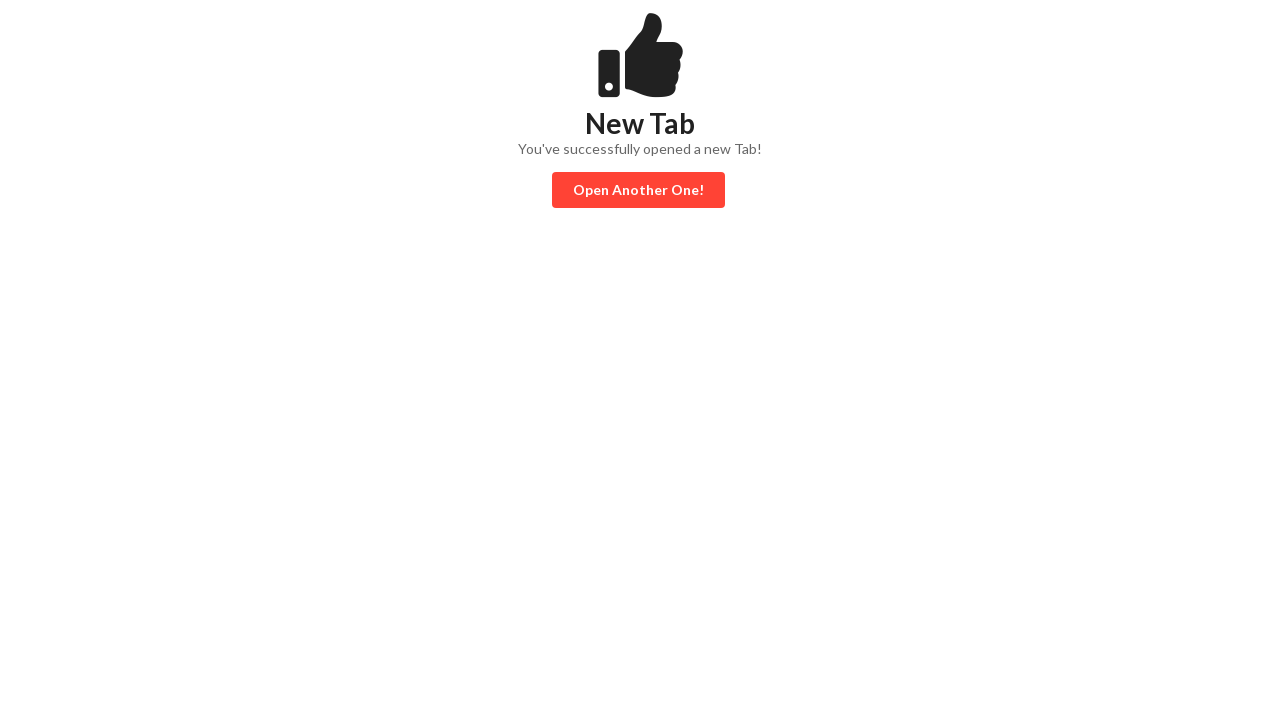

Captured third page/tab from context
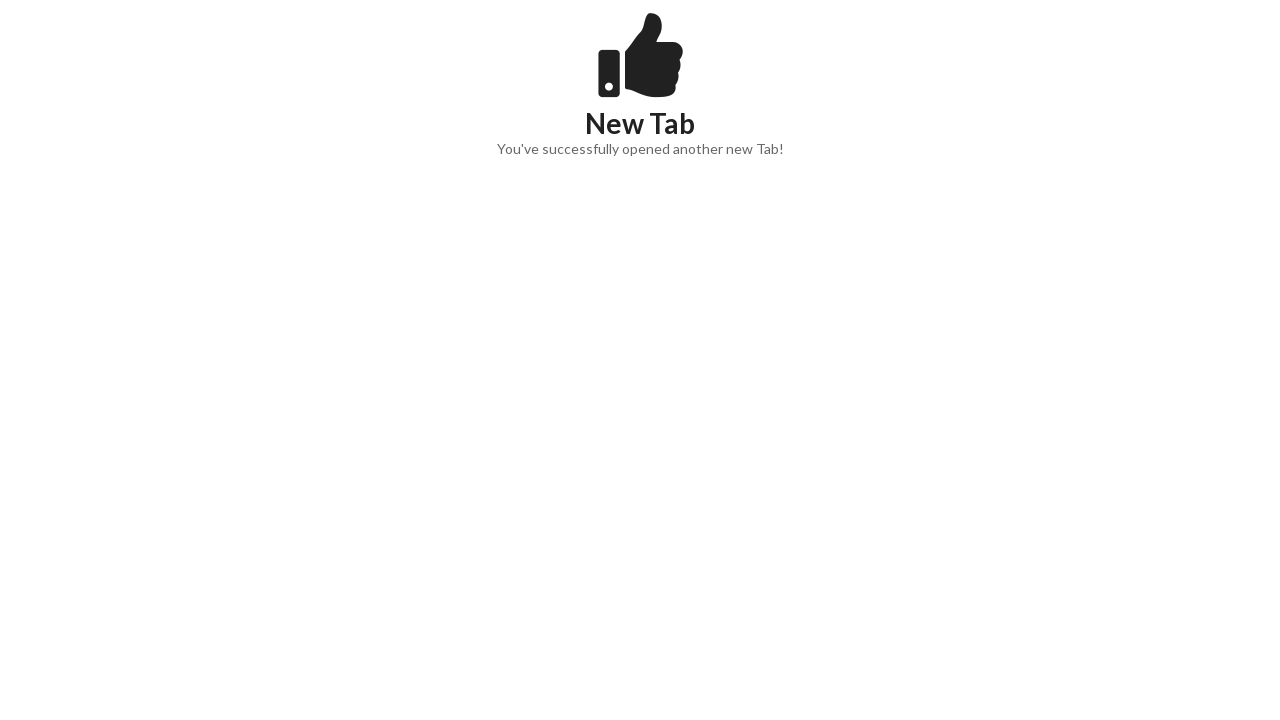

Waited for third tab to fully load
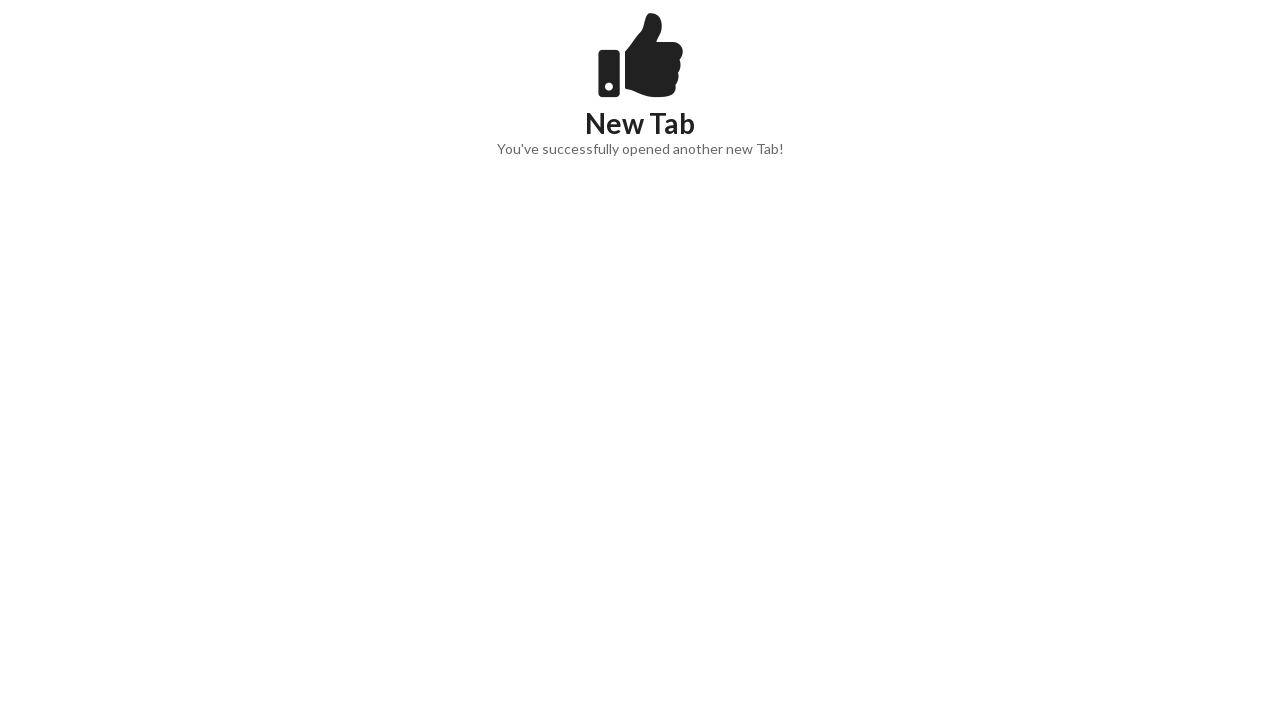

Content element appeared on third tab
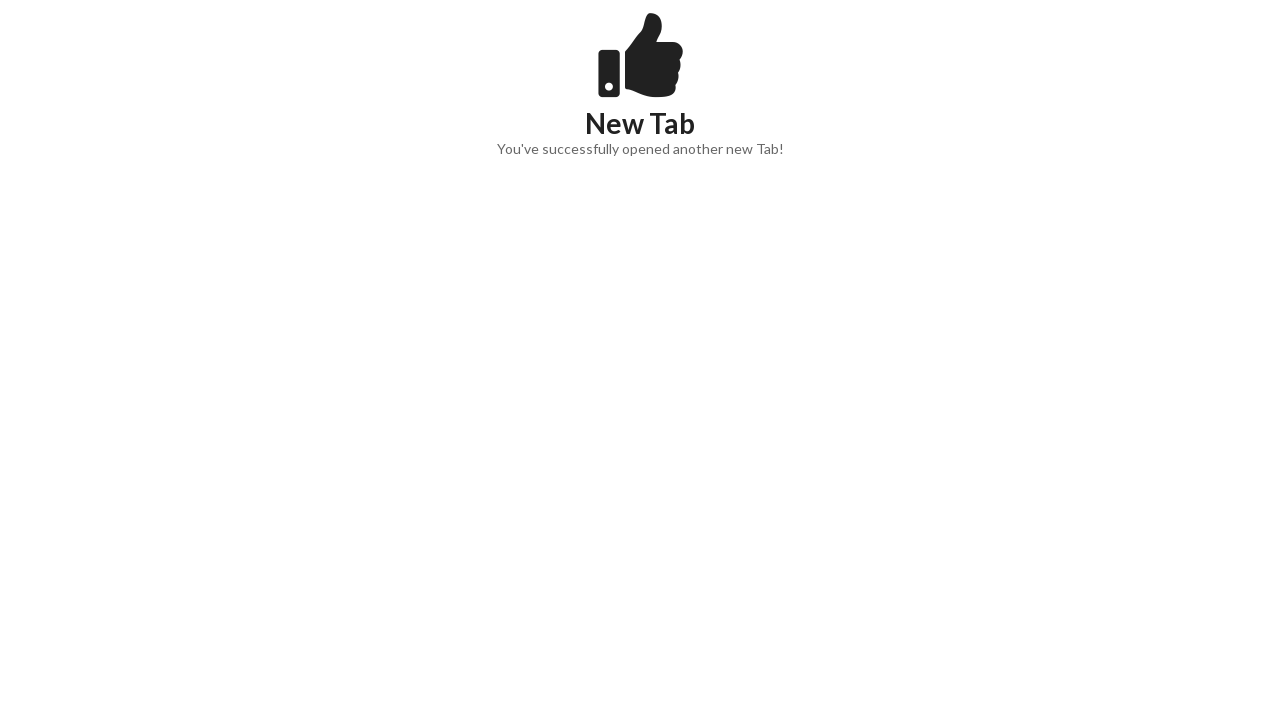

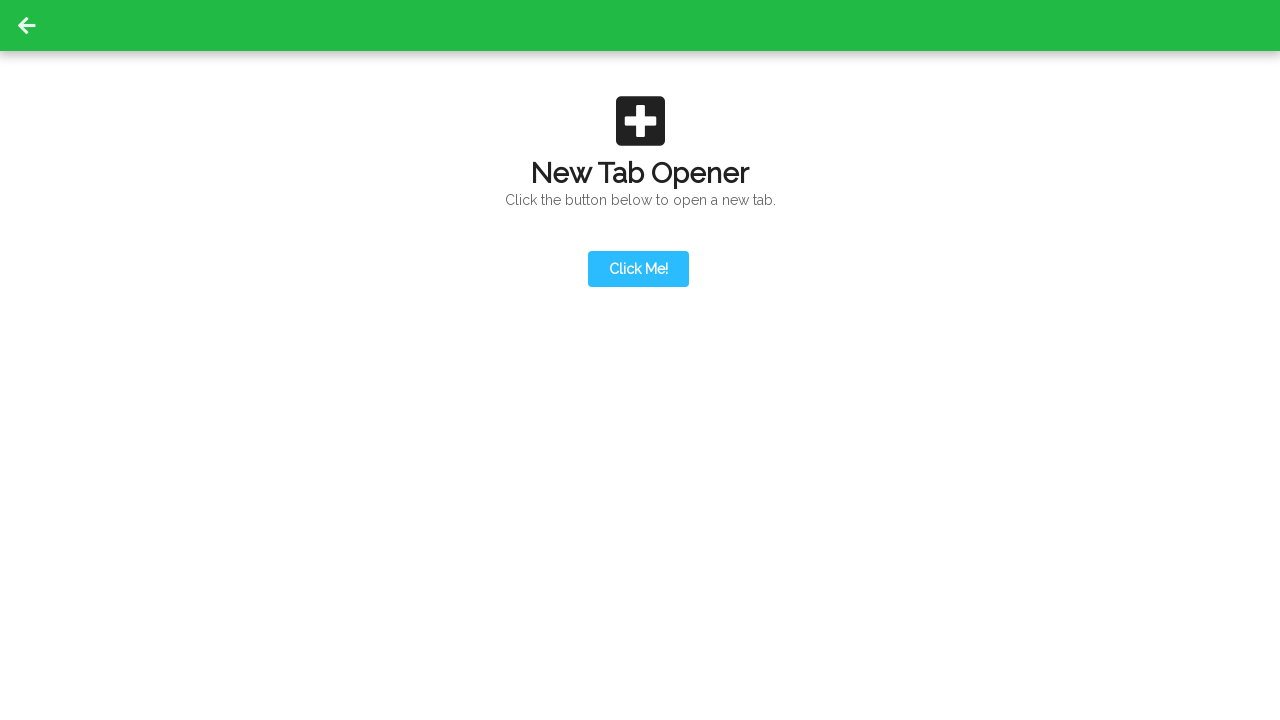